Tests responsive design by setting viewport to mobile dimensions (600x1000) using CDP command and verifying that the navbar toggler icon is displayed

Starting URL: https://rahulshettyacademy.com/angularAppdemo/

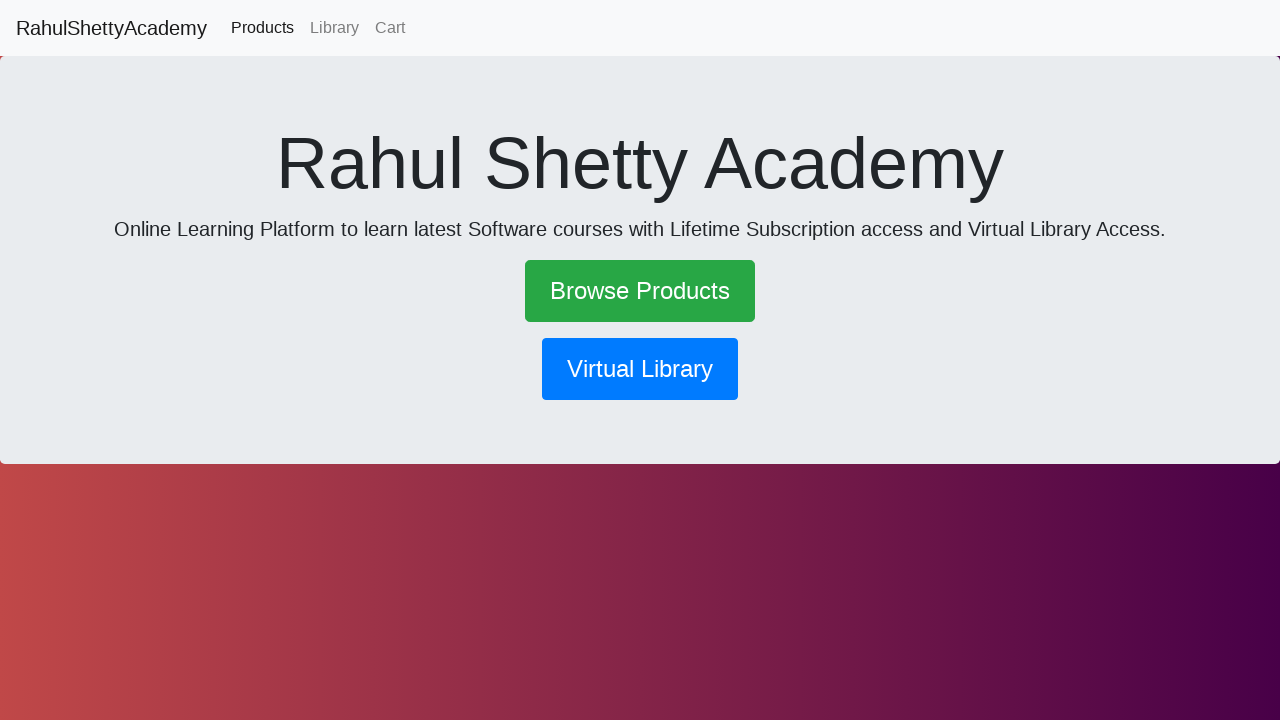

Navigated to https://rahulshettyacademy.com/angularAppdemo/
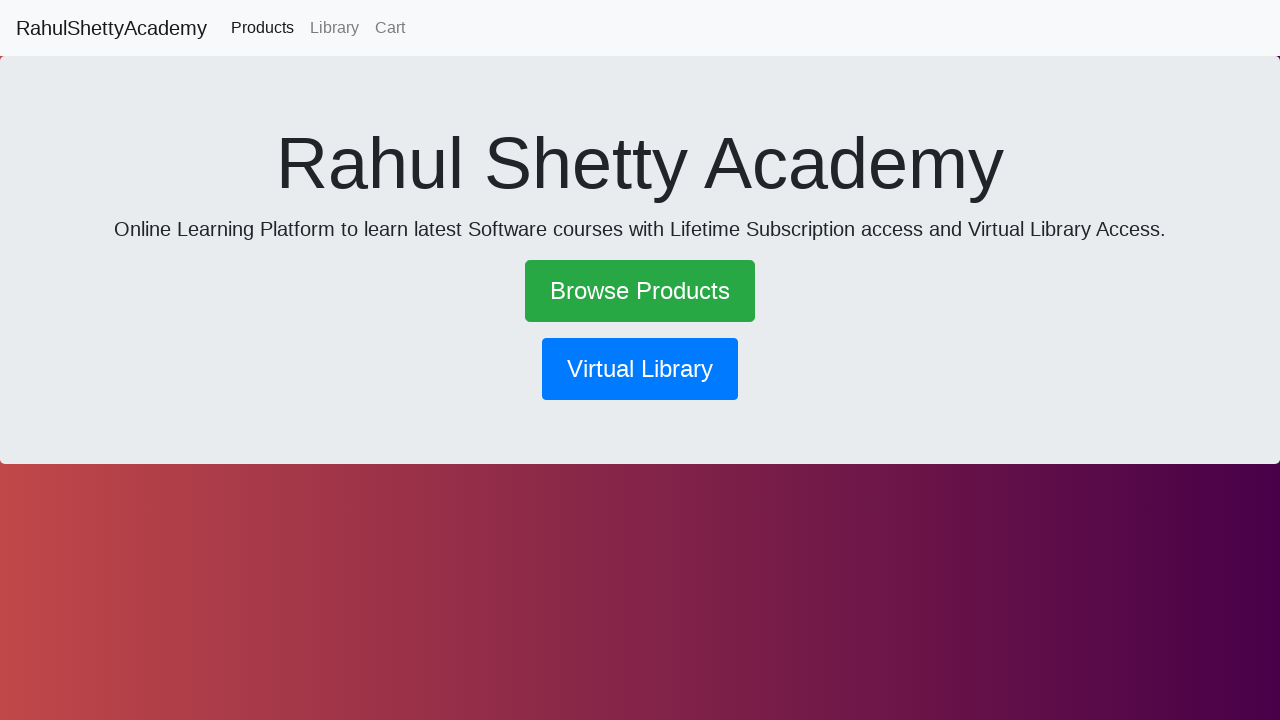

Set viewport to mobile dimensions (600x1000)
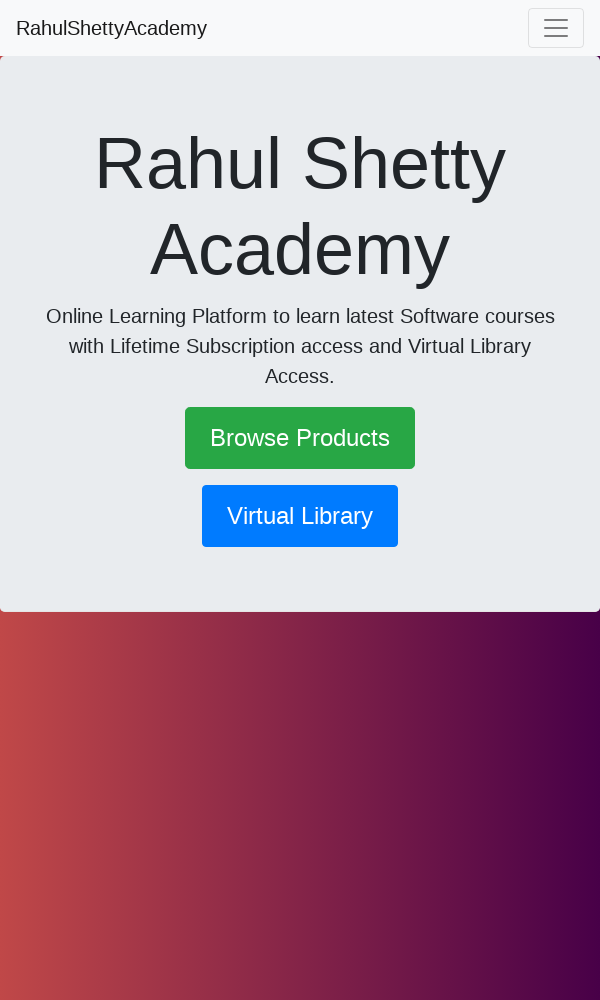

Located navbar toggler icon element
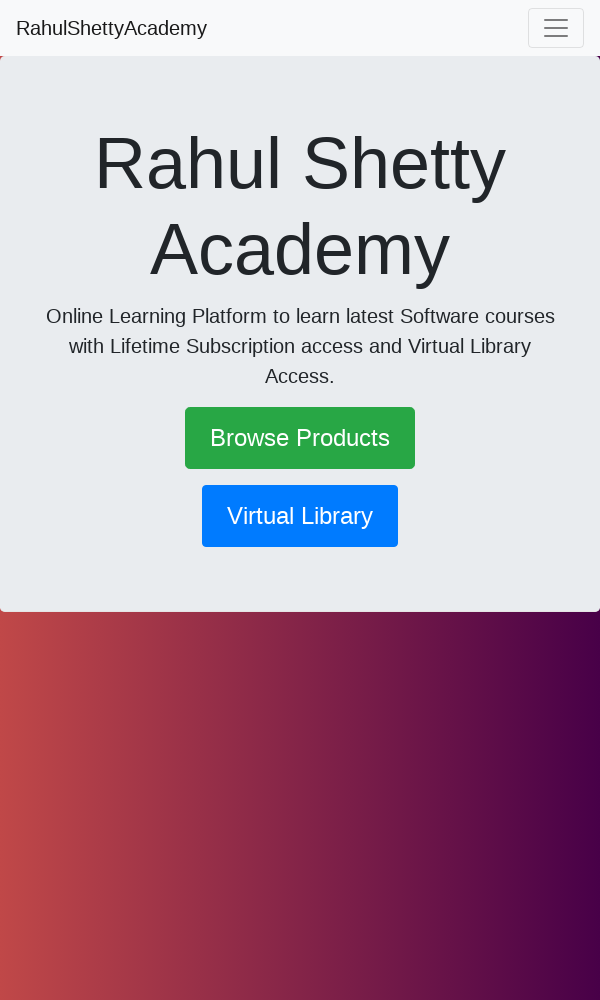

Verified navbar toggler icon is visible in mobile viewport
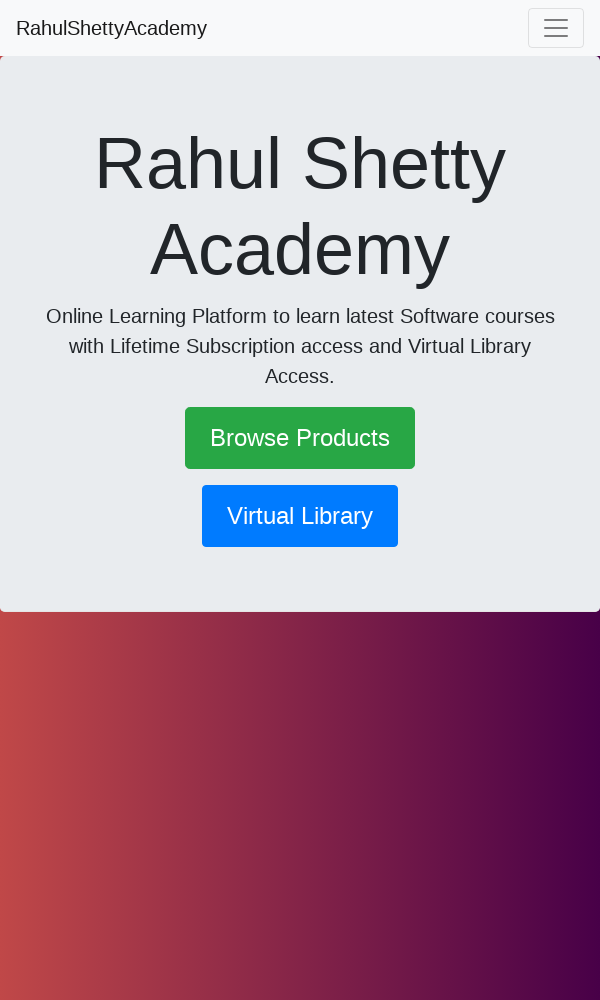

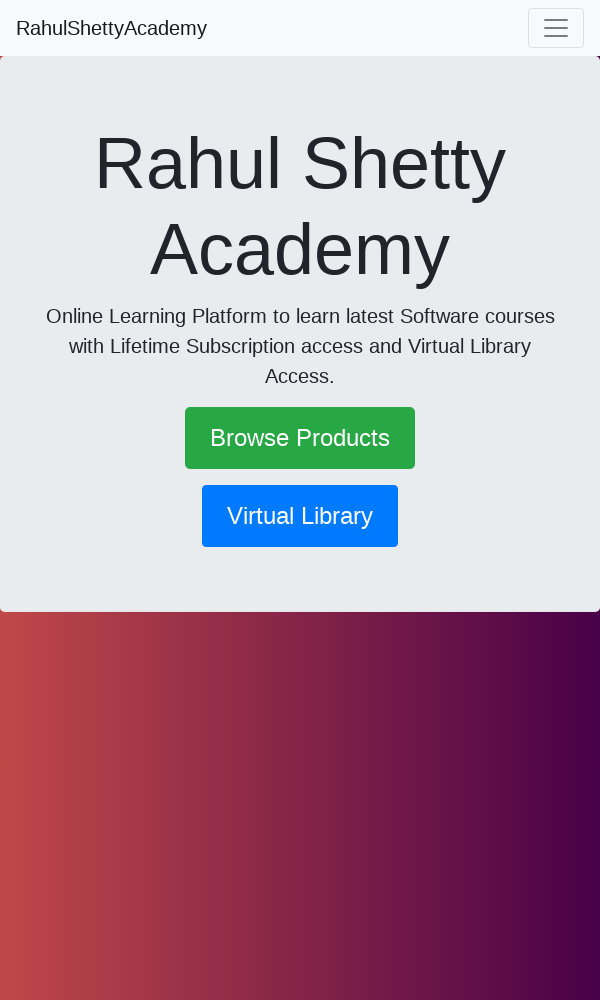